Tests a slow calculator web application by performing random arithmetic operations with two-digit numbers and verifying the result

Starting URL: https://bonigarcia.dev/selenium-webdriver-java/slow-calculator.html

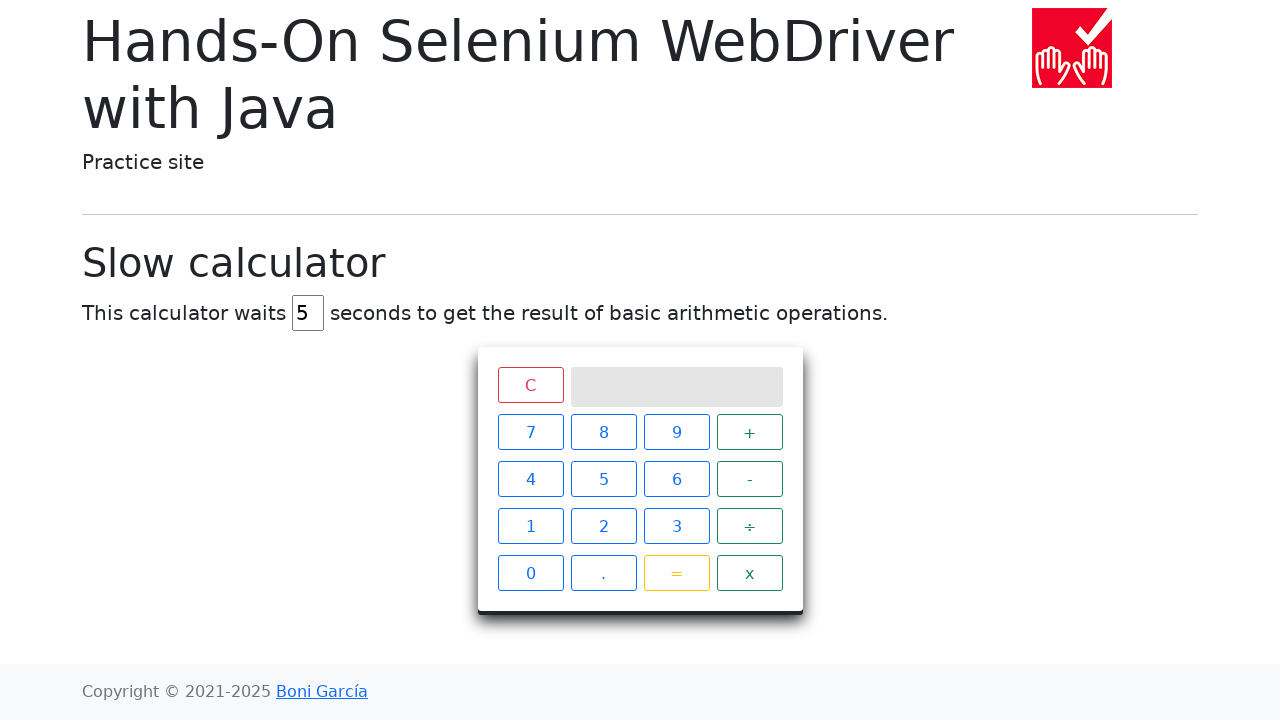

Clicked first digit '7' of first number at (530, 432) on //span[text()='7']
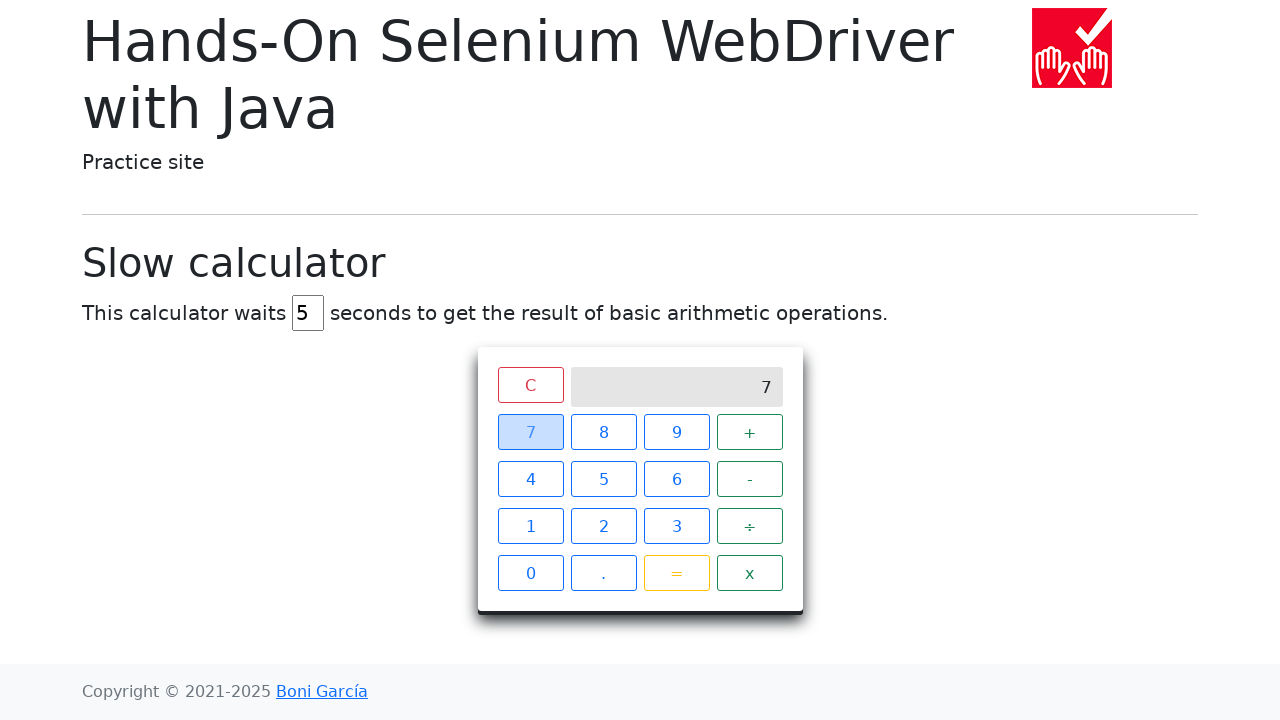

Clicked second digit '8' of first number (complete: 78) at (604, 432) on //span[text()='8']
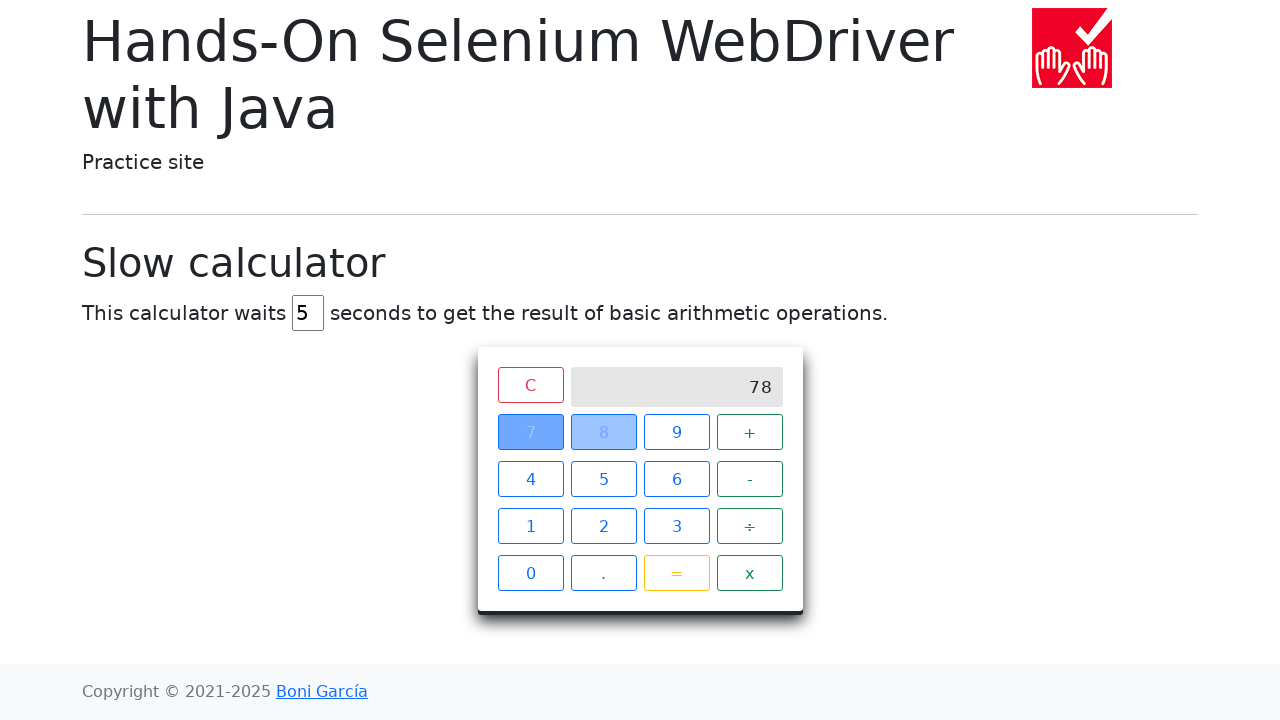

Selected operation '-' at (750, 479) on xpath=//span[text()='-']
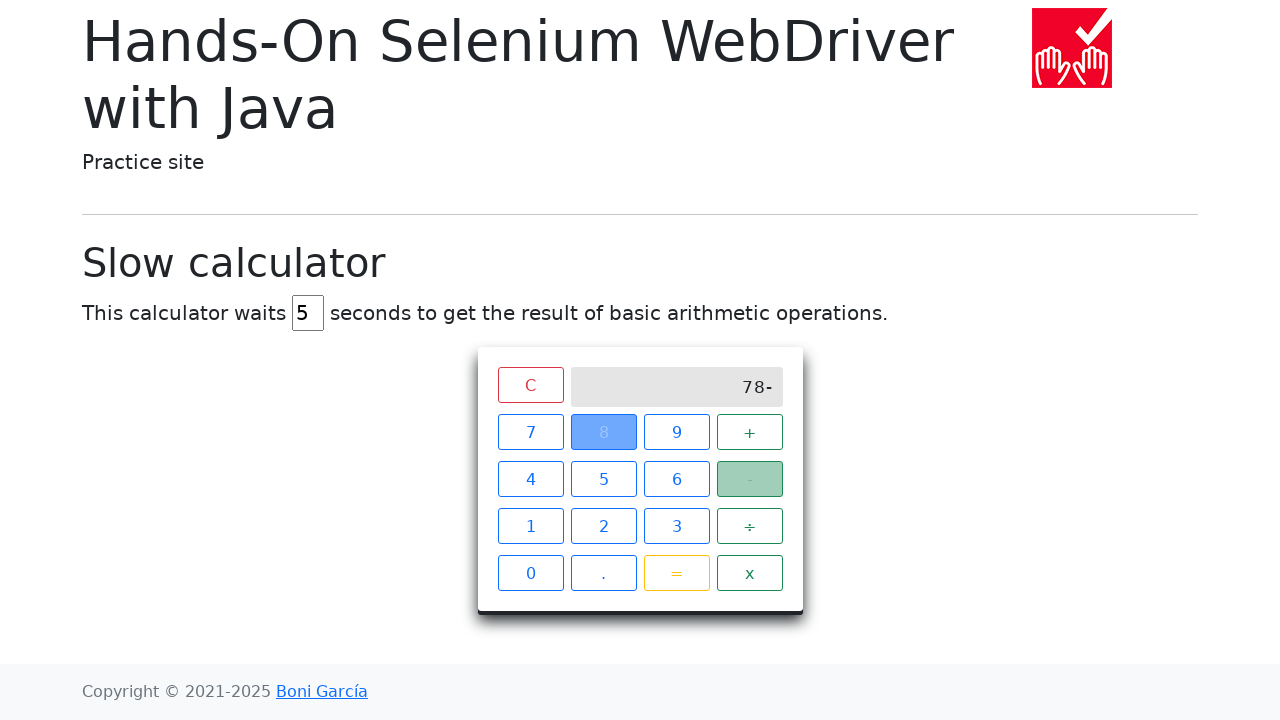

Clicked first digit '2' of second number at (604, 526) on //span[text()='2']
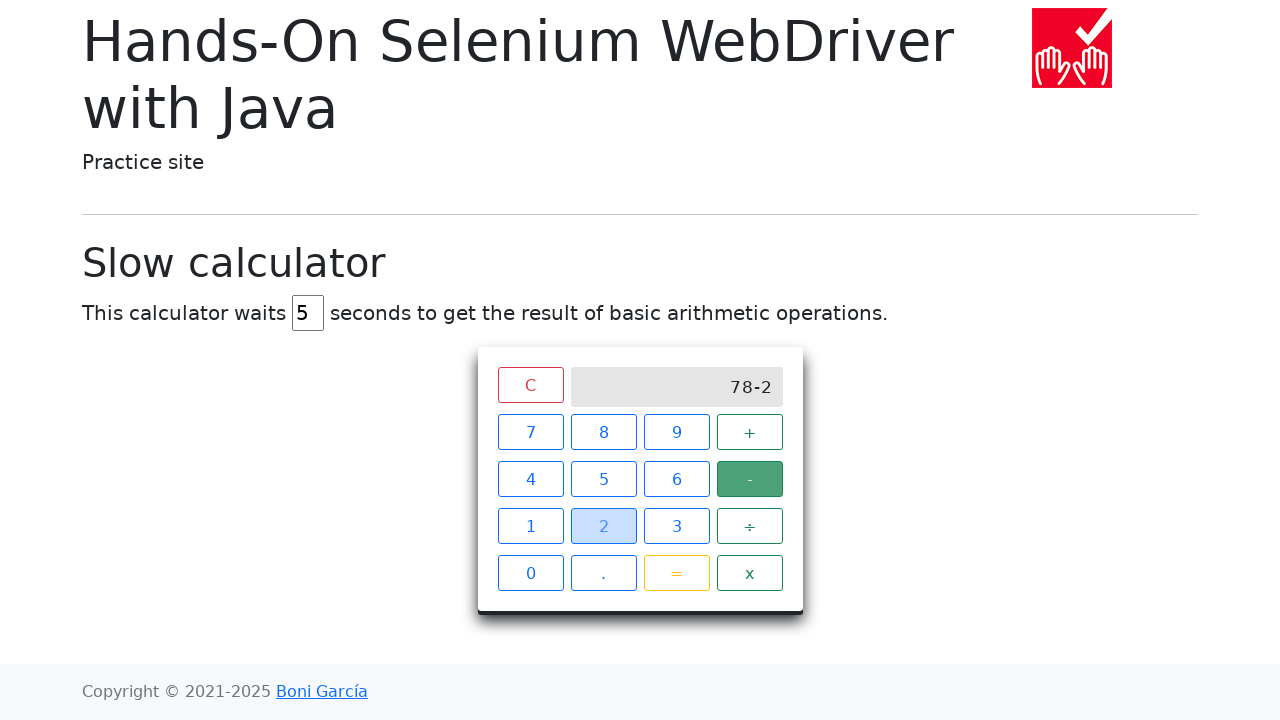

Clicked second digit '2' of second number (complete: 22) at (604, 526) on //span[text()='2']
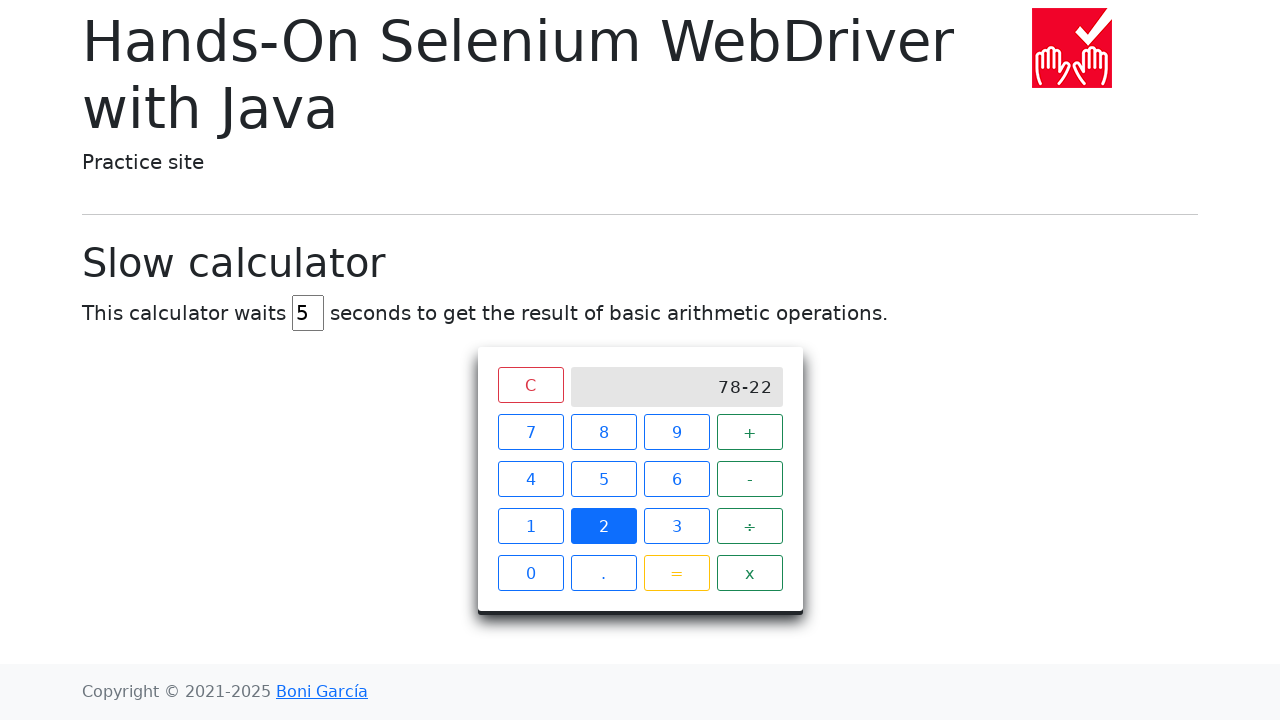

Clicked equals button to start calculation at (676, 573) on xpath=//span[text()='=']
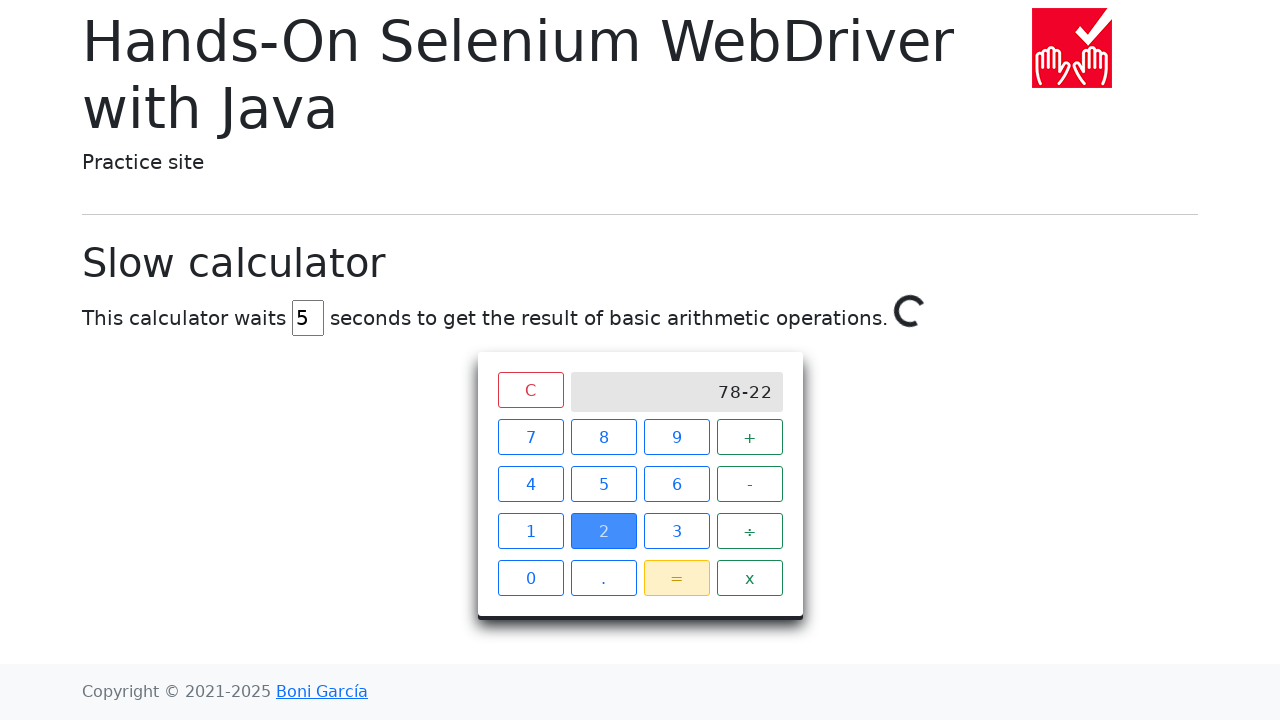

Waited 6 seconds for slow calculator to complete the calculation
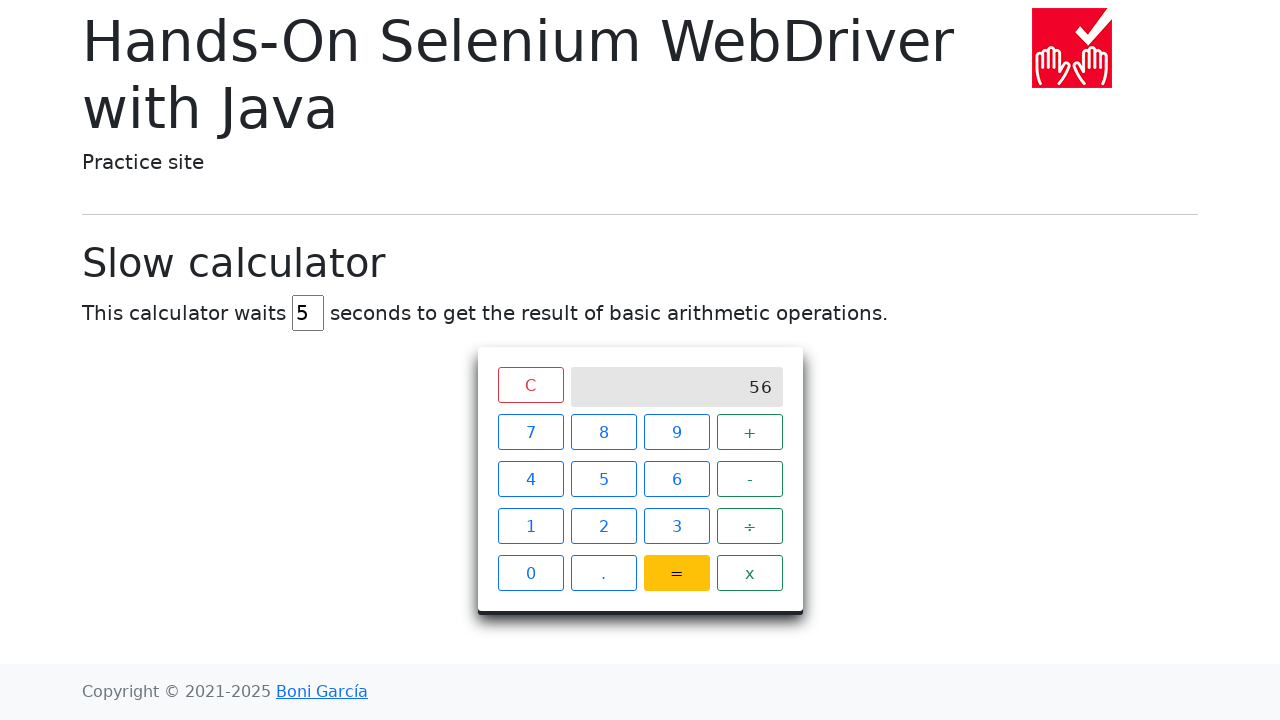

Retrieved calculator result: 56
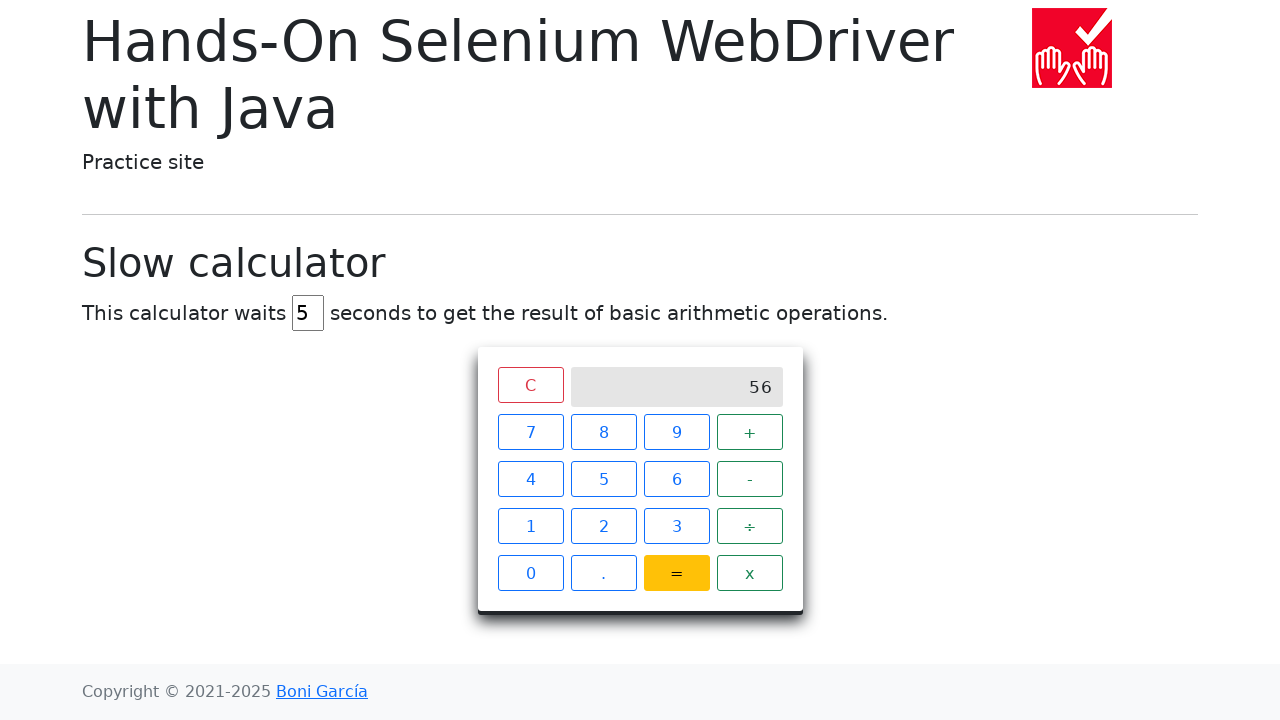

Verified result: 56 == 56 (calculation: 78 - 22)
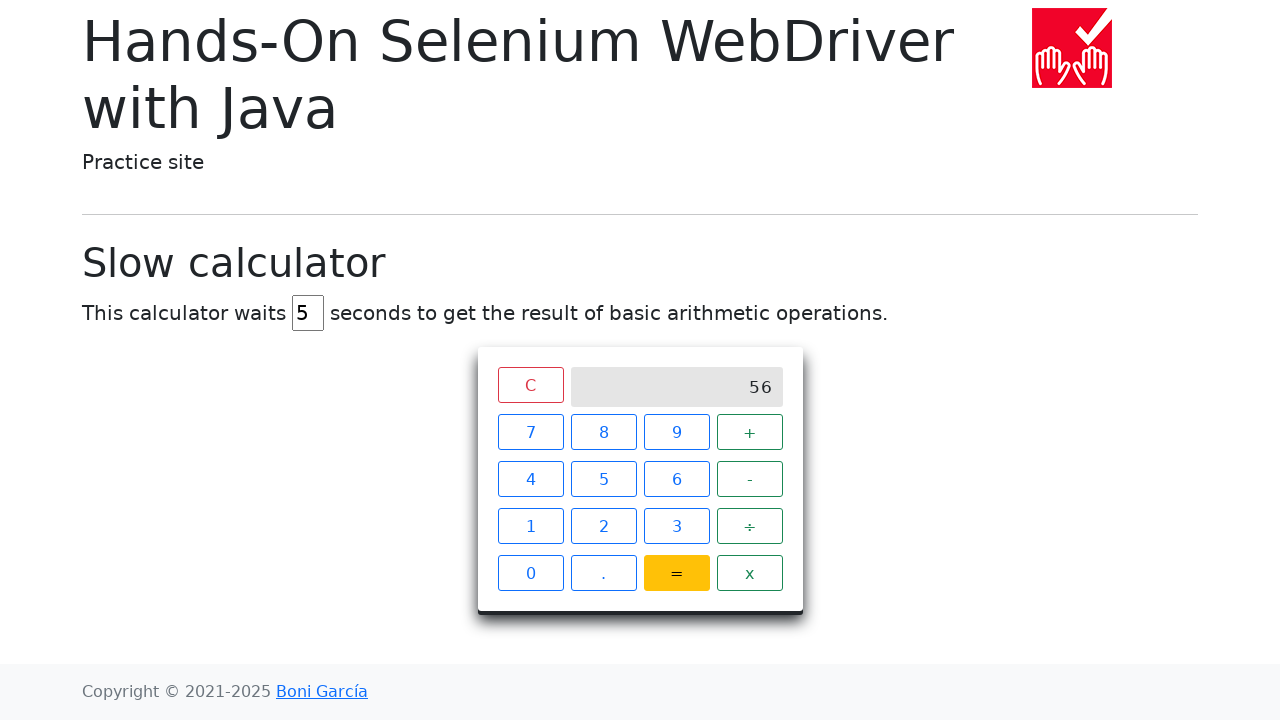

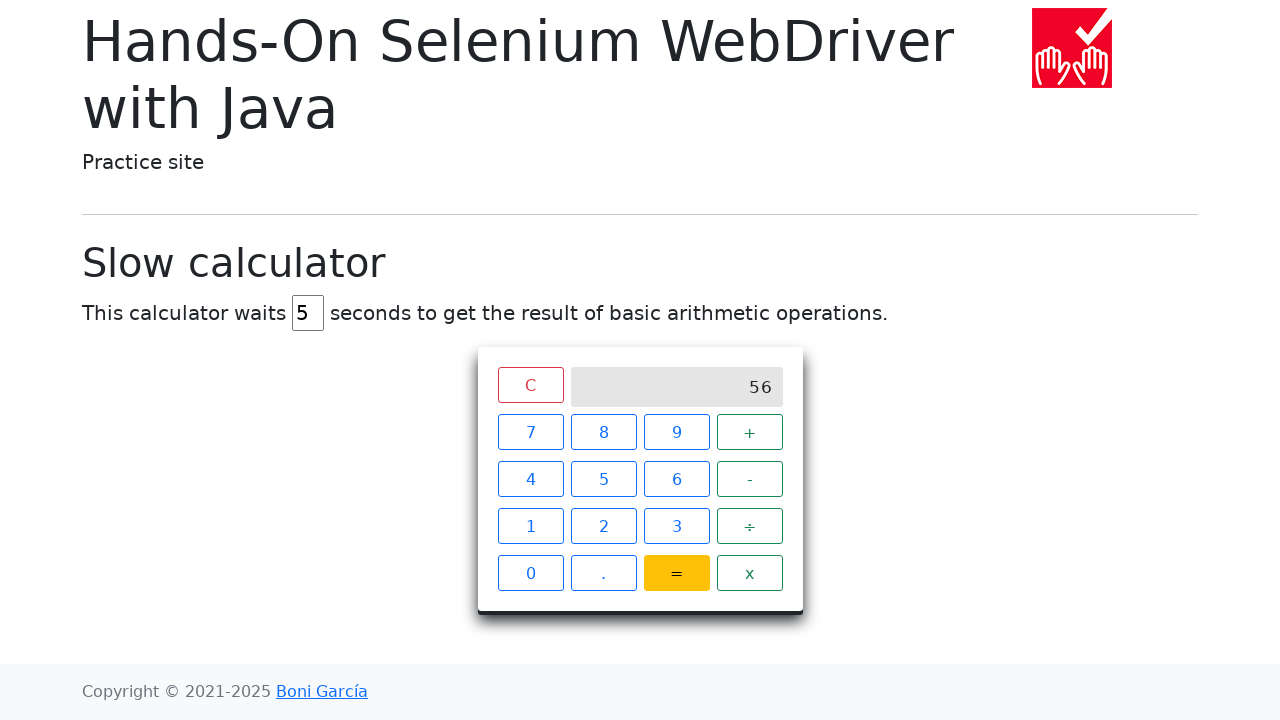